Navigates to dictionary page and clicks on the sidebar letter E link to access letter-specific dictionary

Starting URL: https://qualeagiria.com.br/

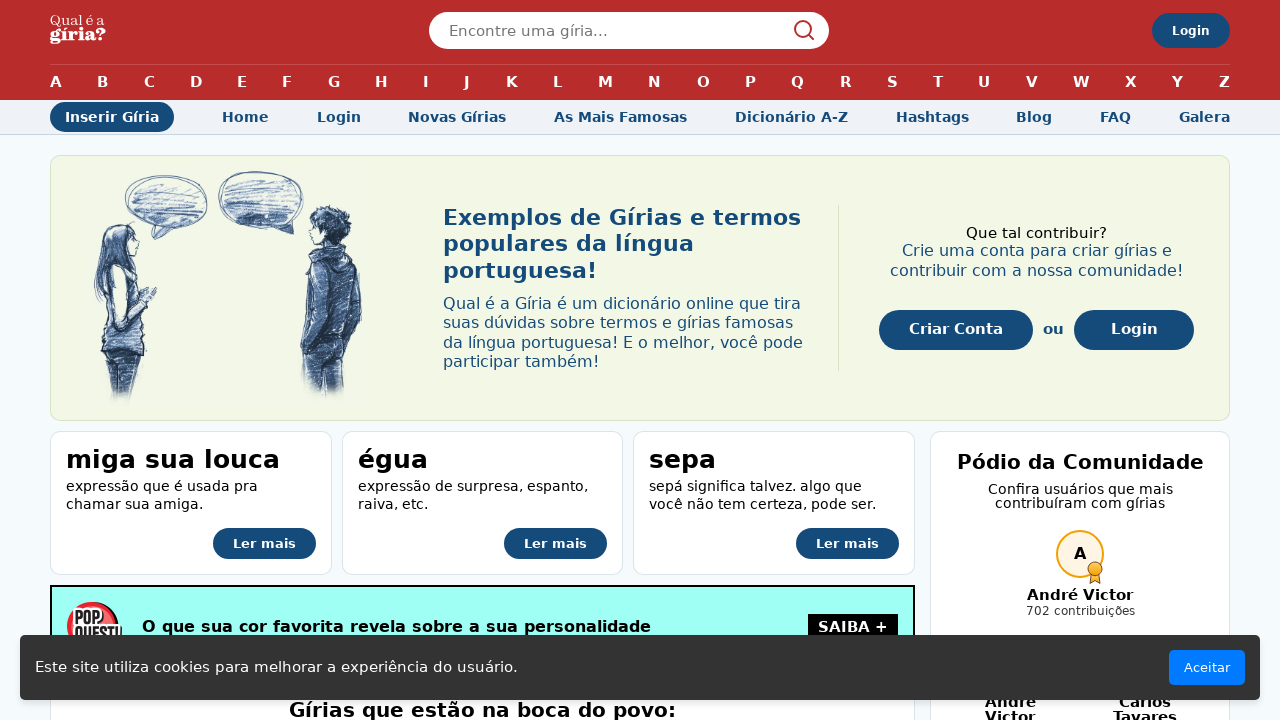

Clicked on 'Dicionário A-Z' link at (791, 117) on internal:role=link[name="Dicionário A-Z"i]
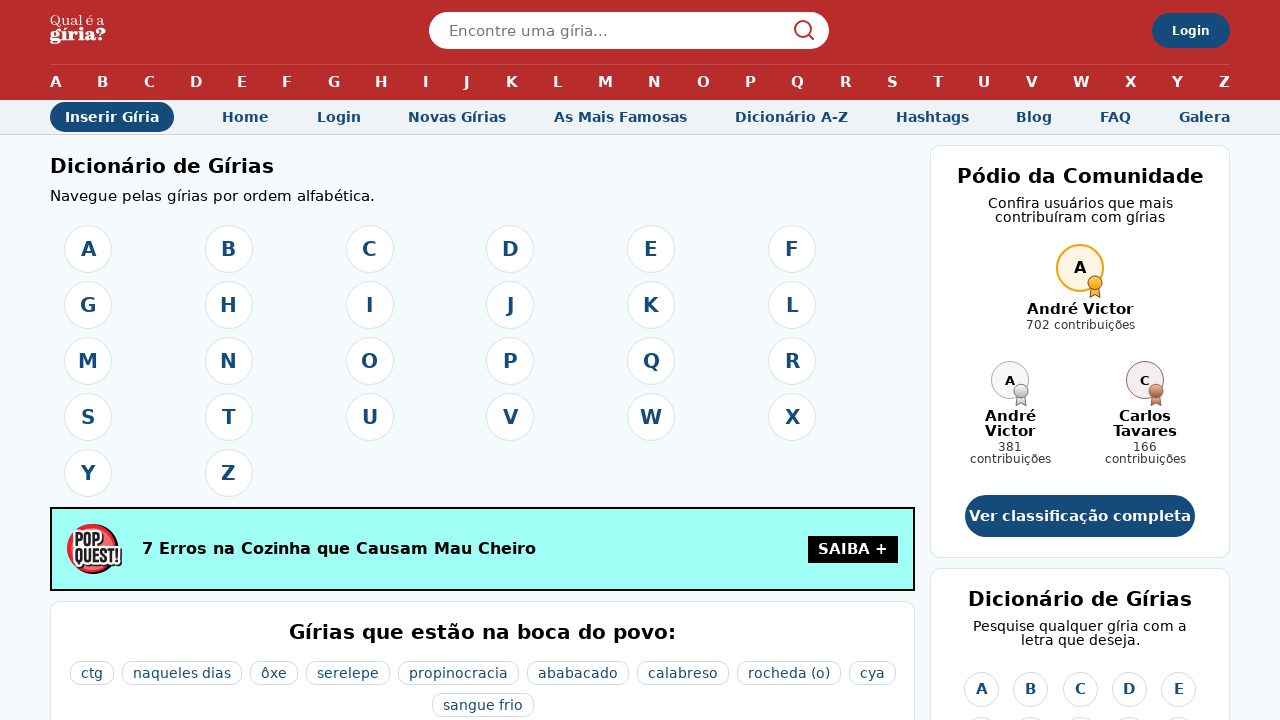

Navigated to dictionary A-Z page
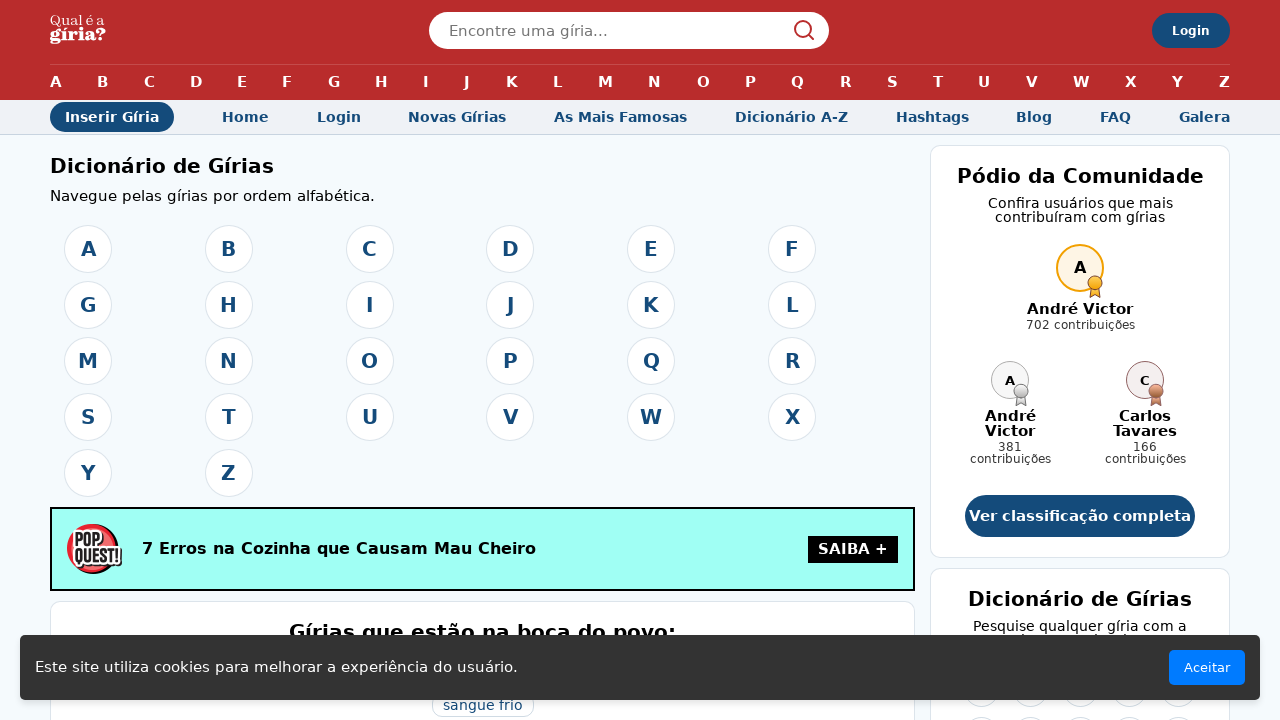

Clicked on letter E in sidebar to access letter-specific dictionary at (1178, 360) on internal:role=link[name="E"s] >> nth=2
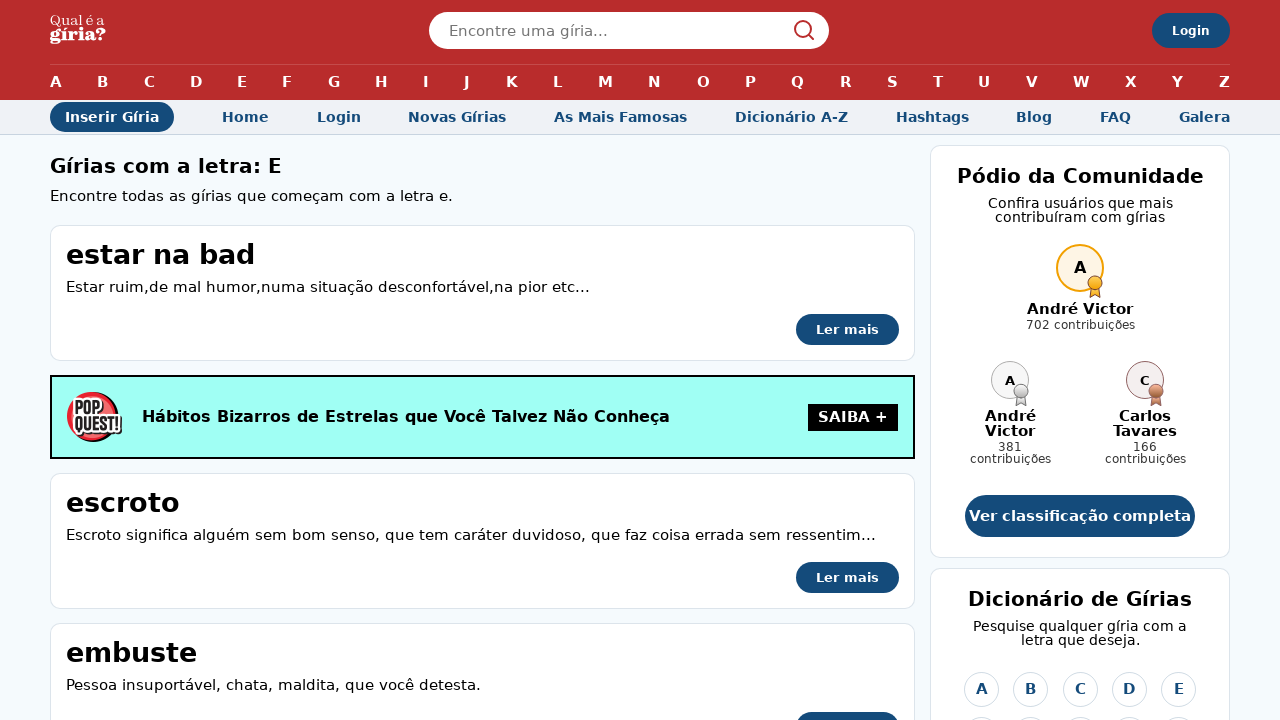

Navigated to letter E dictionary page
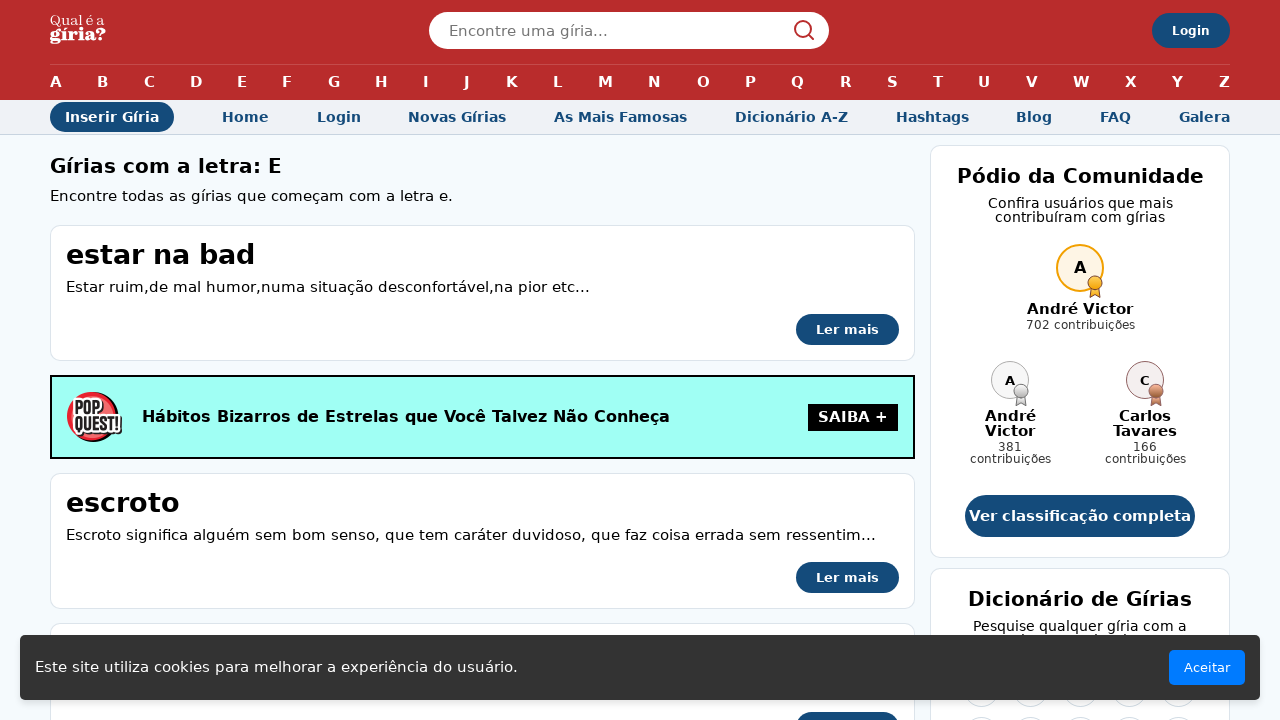

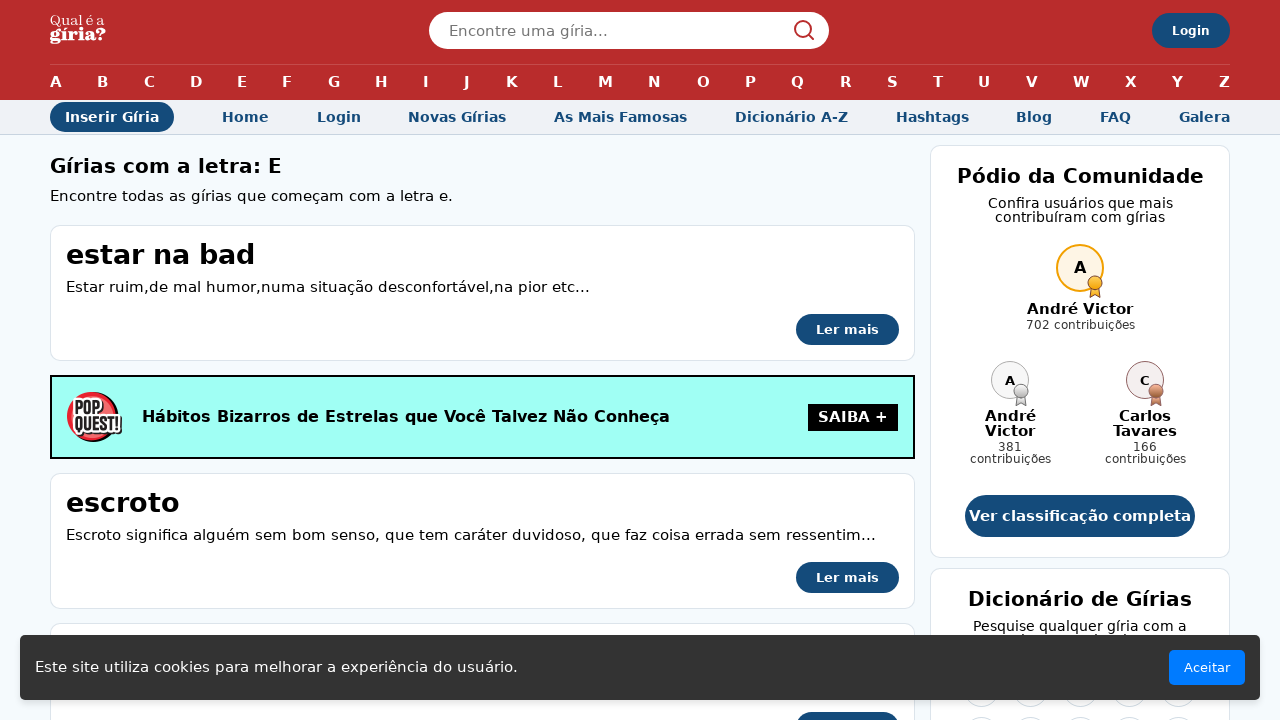